Tests registration form validation when password and repeated password fields have different values

Starting URL: https://parabank.parasoft.com/parabank/register.htm

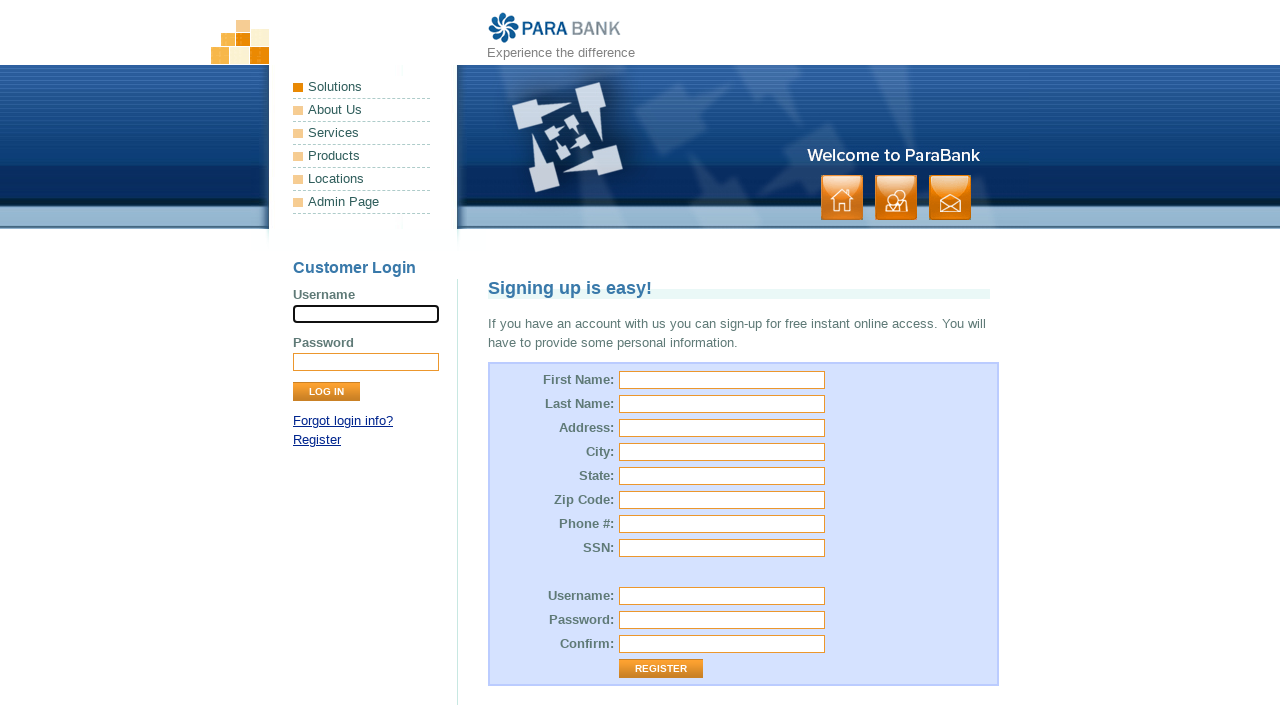

Filled first name field with 'Tester' on input[name="customer.firstName"]
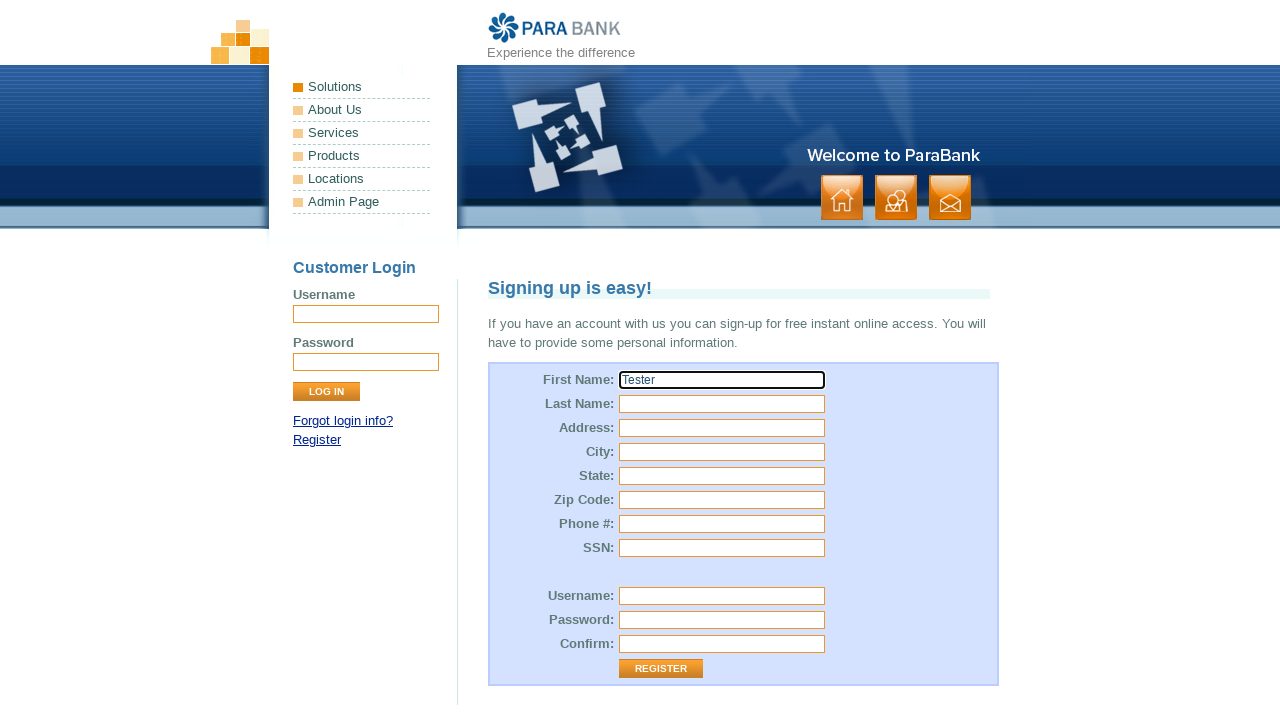

Filled last name field with 'User' on input[name="customer.lastName"]
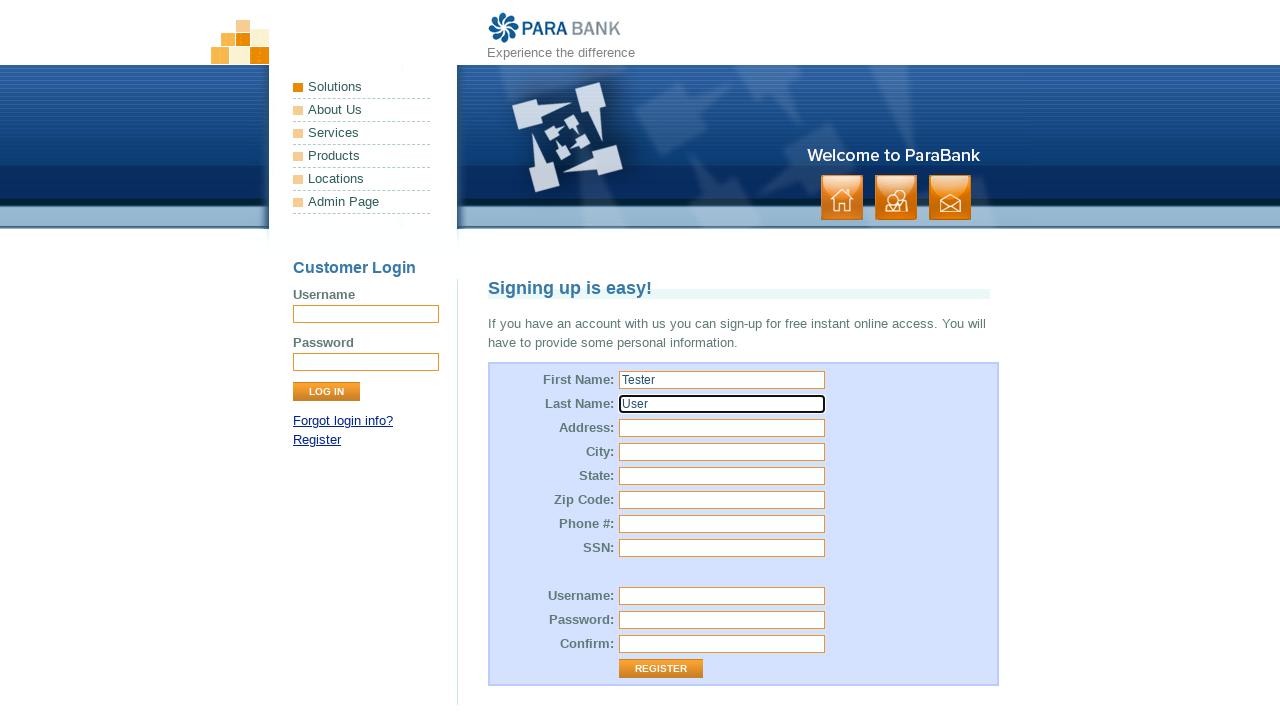

Filled street address with '123 Test St' on input[name="customer.address.street"]
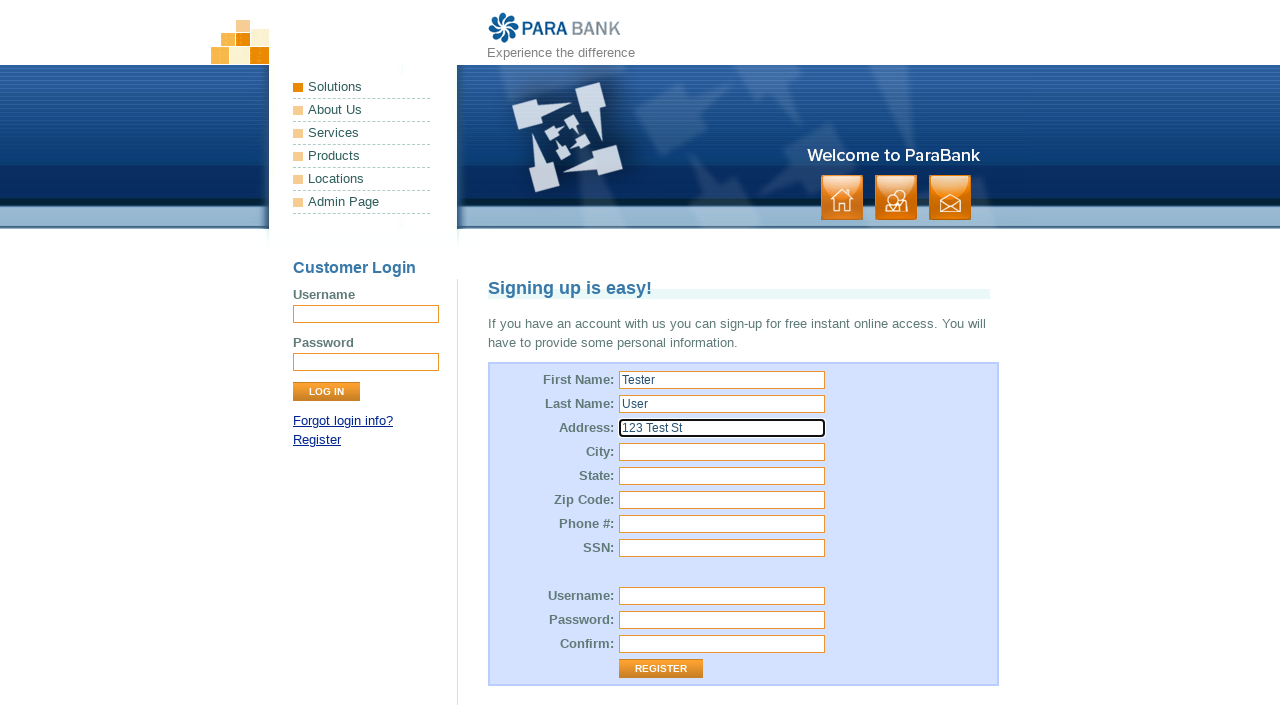

Filled city field with 'Test City' on input[name="customer.address.city"]
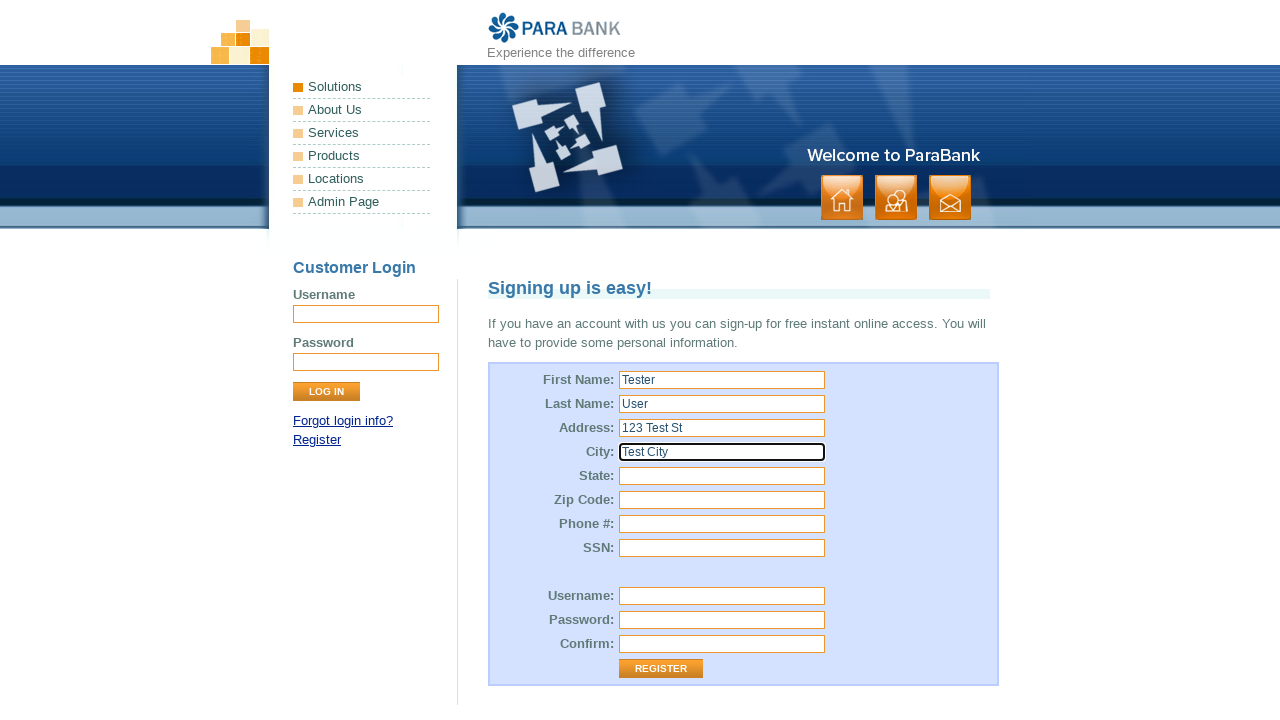

Filled state field with 'TS' on input[name="customer.address.state"]
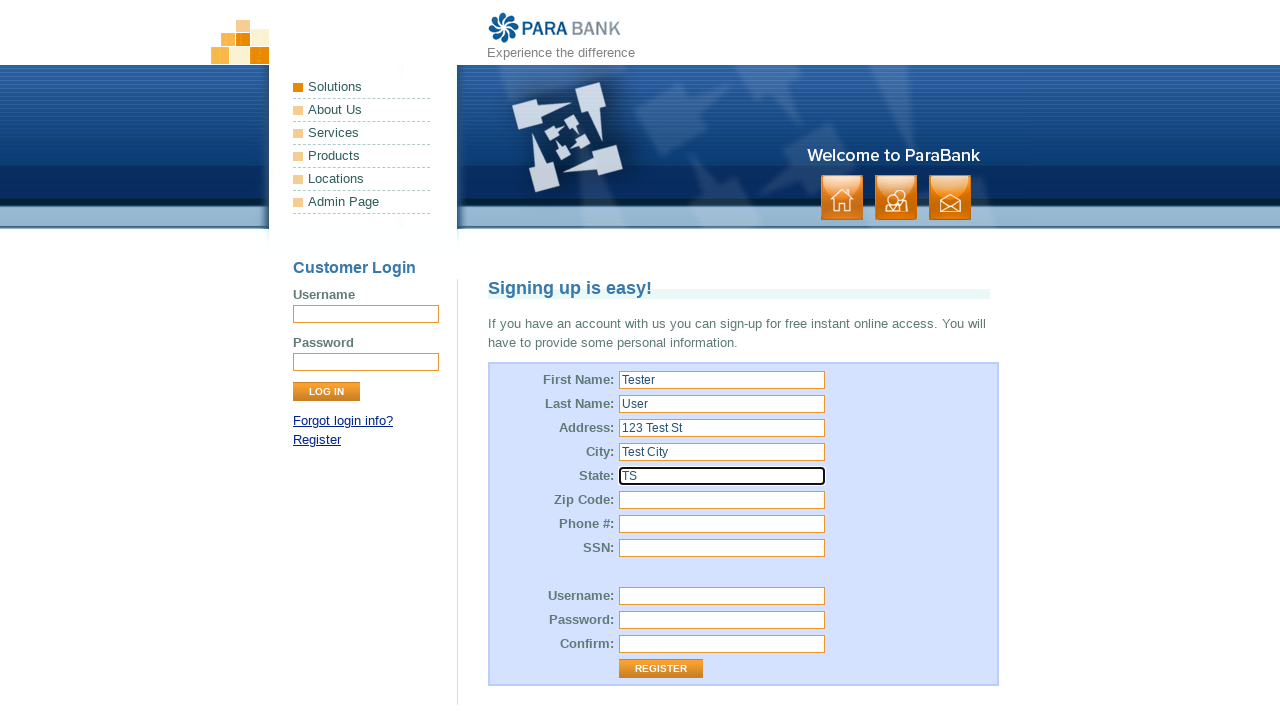

Filled zip code field with '12345' on input[name="customer.address.zipCode"]
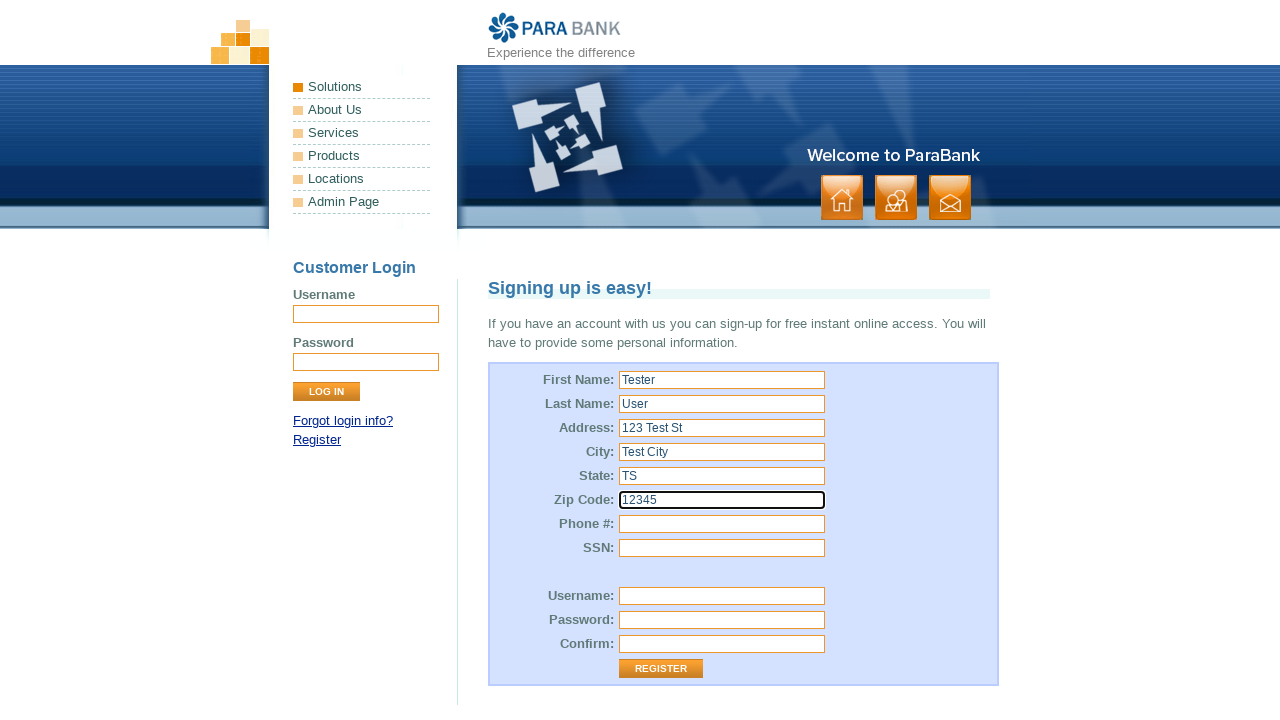

Filled phone number field with '123-456-7890' on input[name="customer.phoneNumber"]
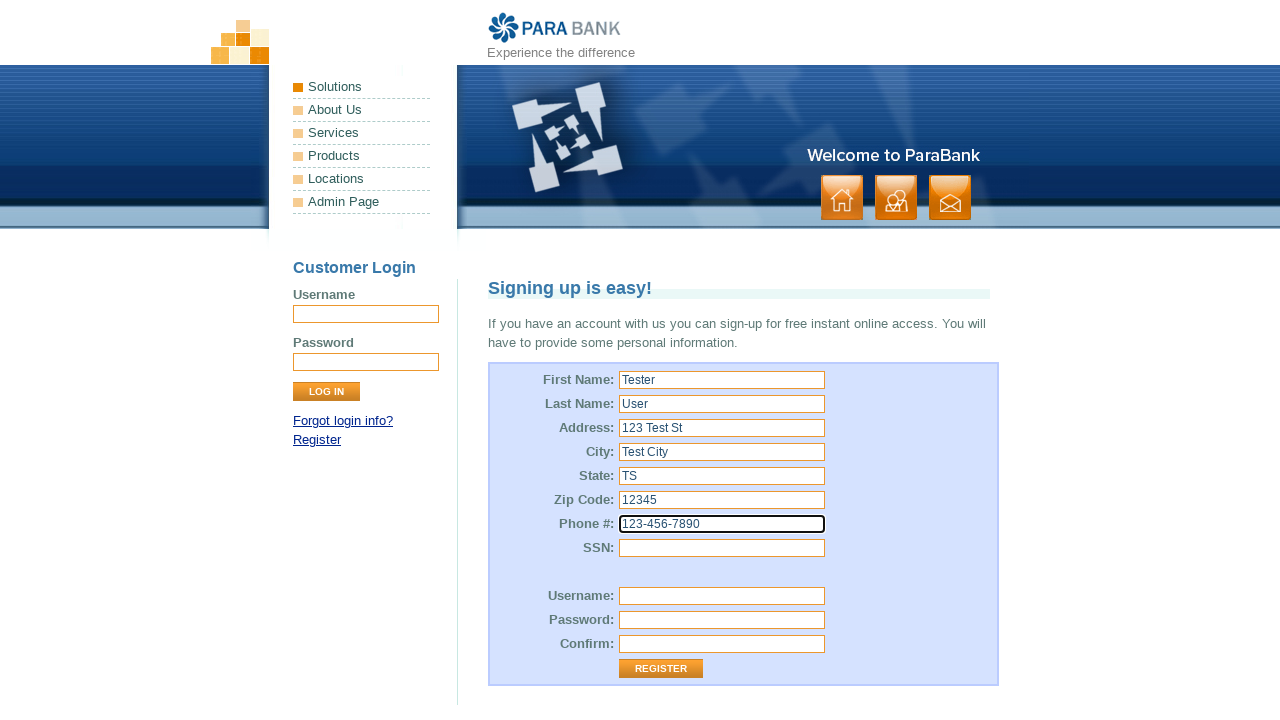

Filled SSN field with '123-45-6789' on input[name="customer.ssn"]
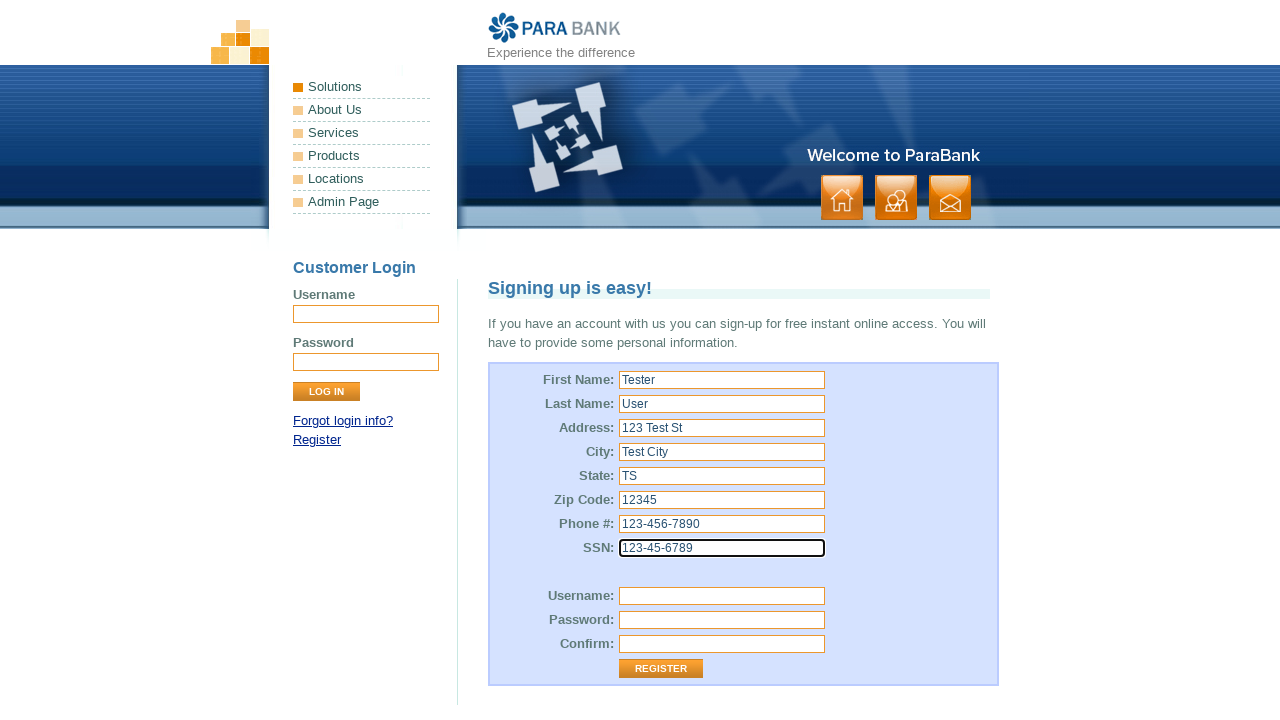

Filled username field with 'diffpass_user_2n8j' on input[name="customer.username"]
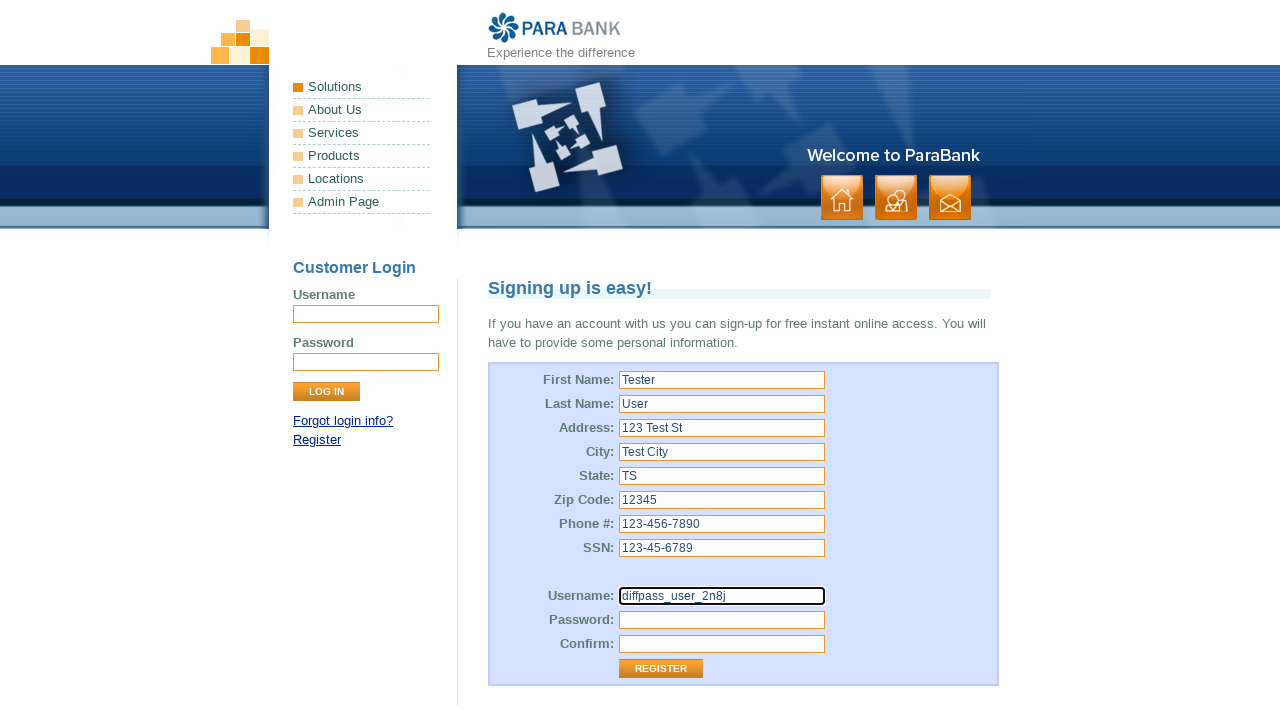

Filled password field with '12' on input[name="customer.password"]
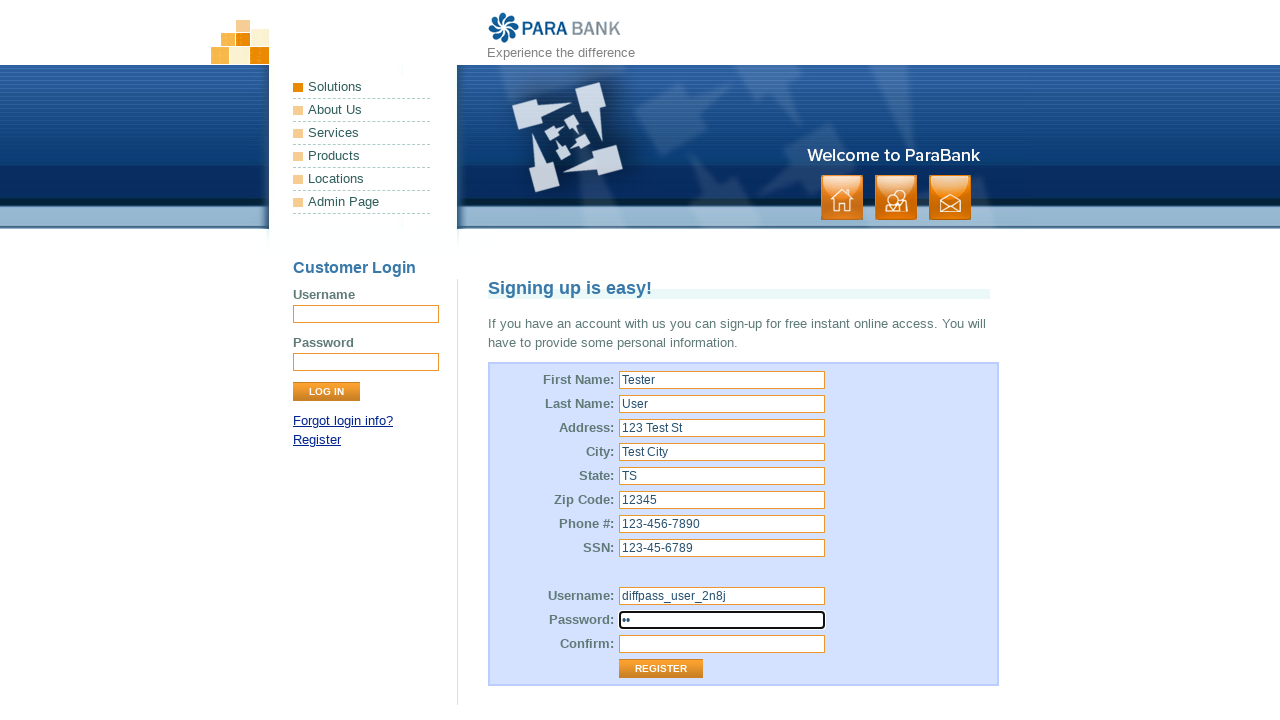

Filled repeated password field with '12qqwqw' (mismatched password) on input[name="repeatedPassword"]
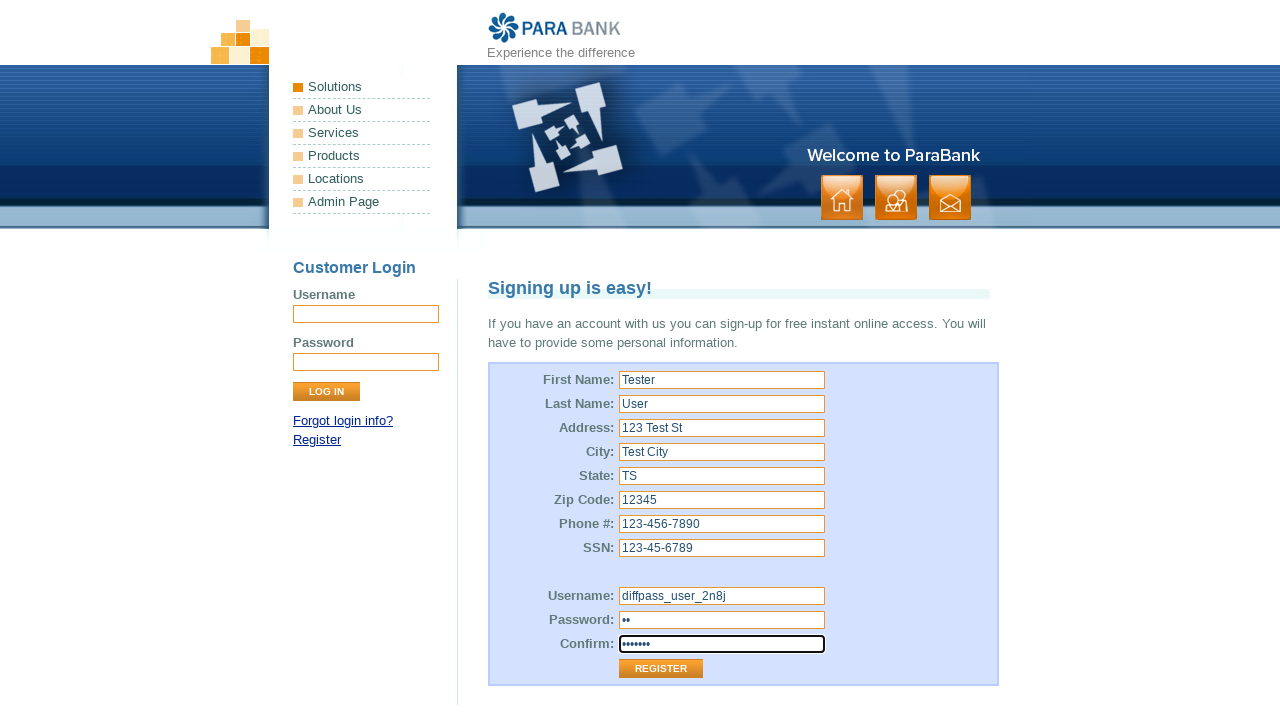

Clicked Register button to submit form with mismatched passwords at (661, 669) on input[value="Register"]
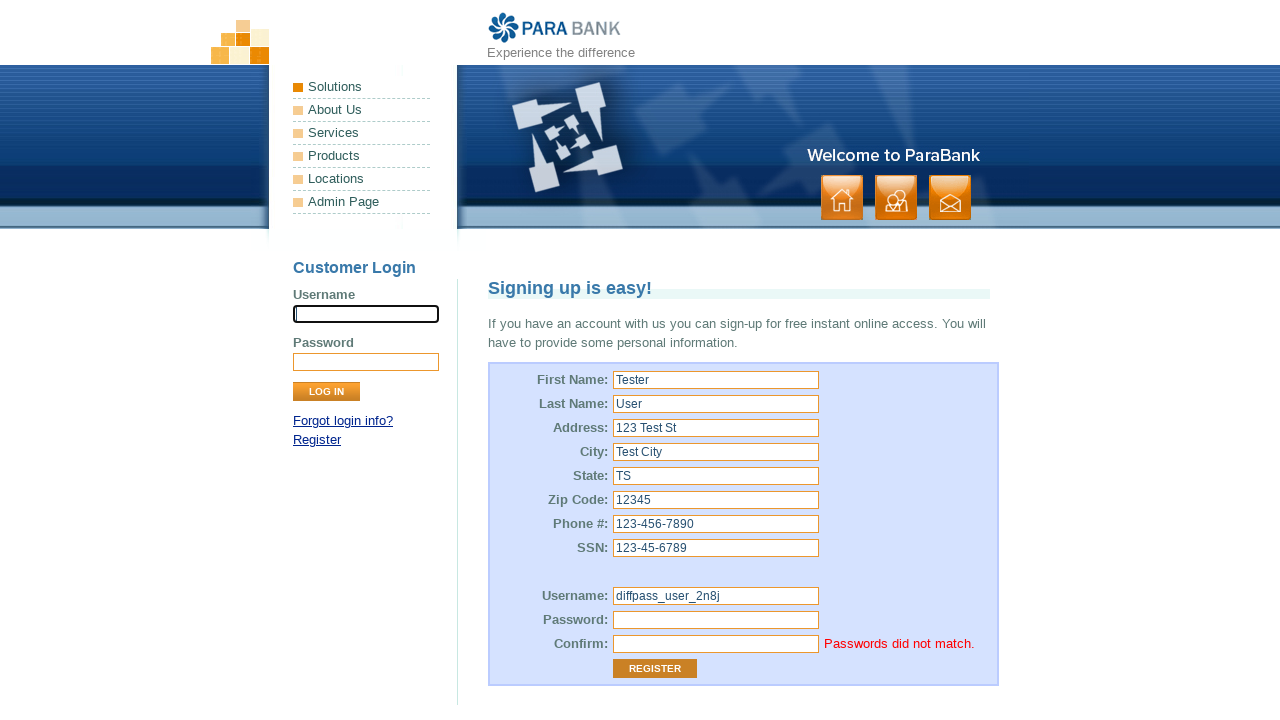

Waited for validation response and network idle state
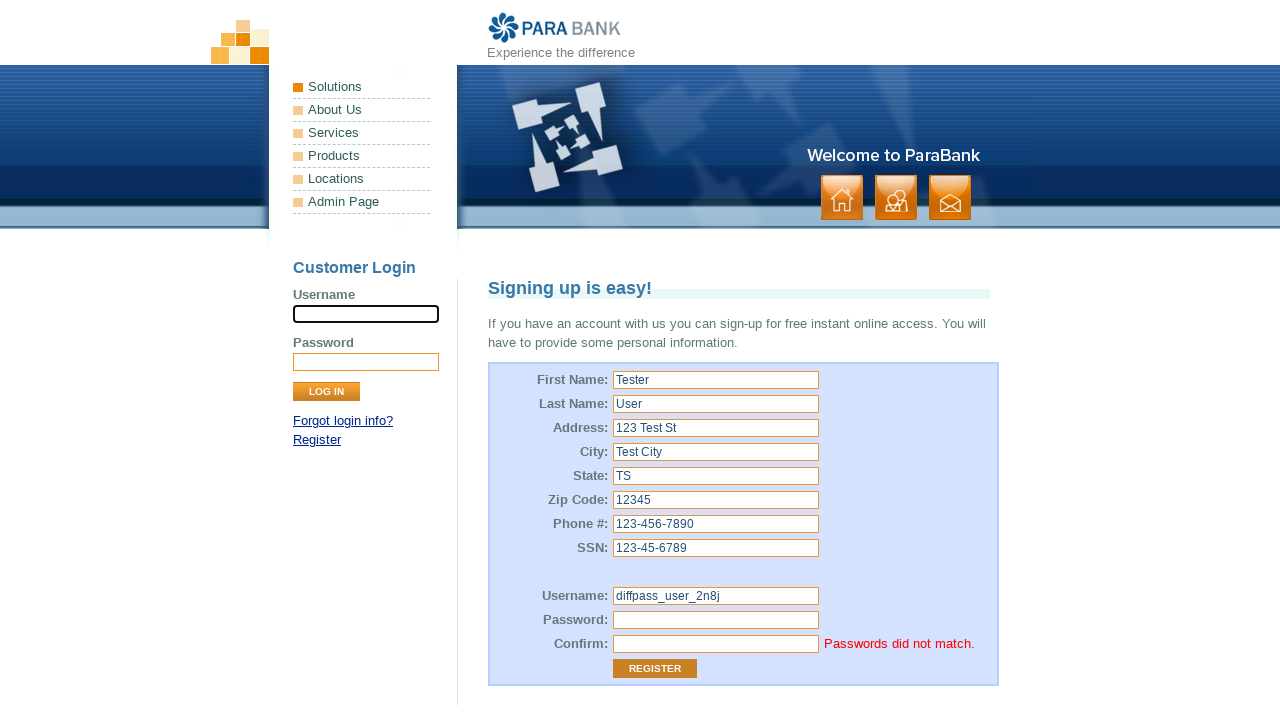

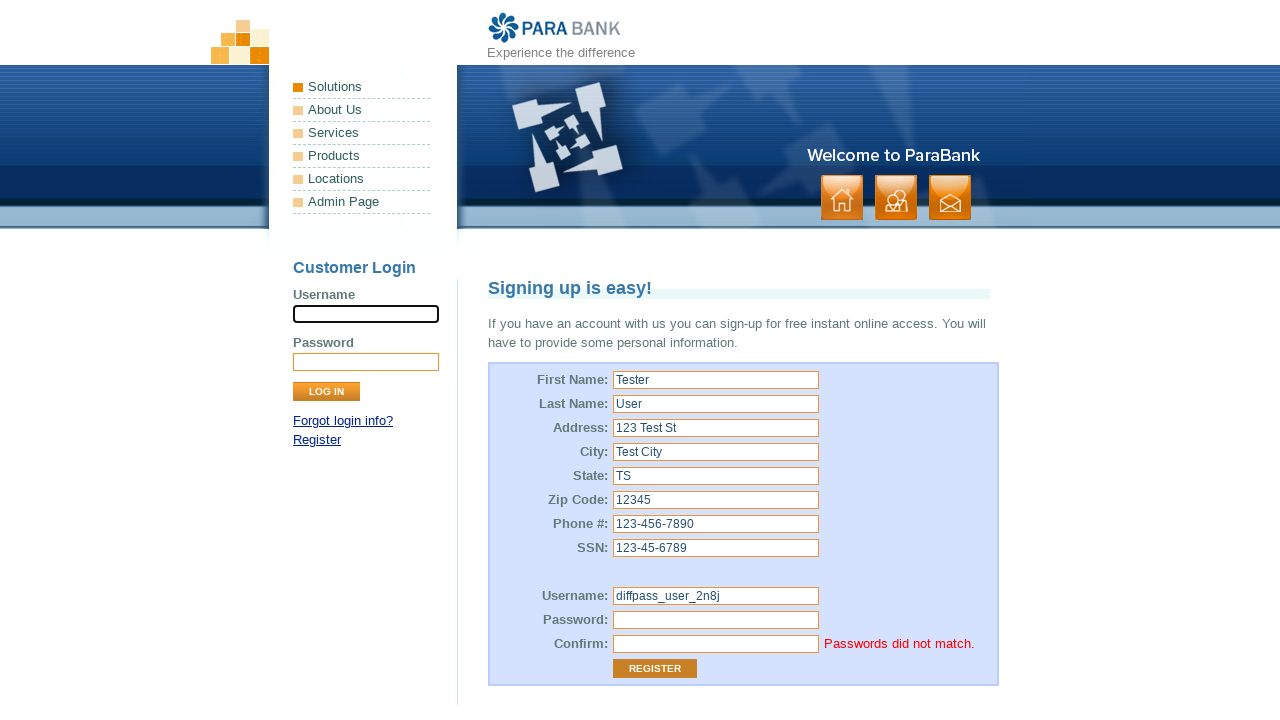